Tests clicking through a sequence of buttons that become clickable one after another, verifying the final success message

Starting URL: https://eviltester.github.io/synchole/buttons.html

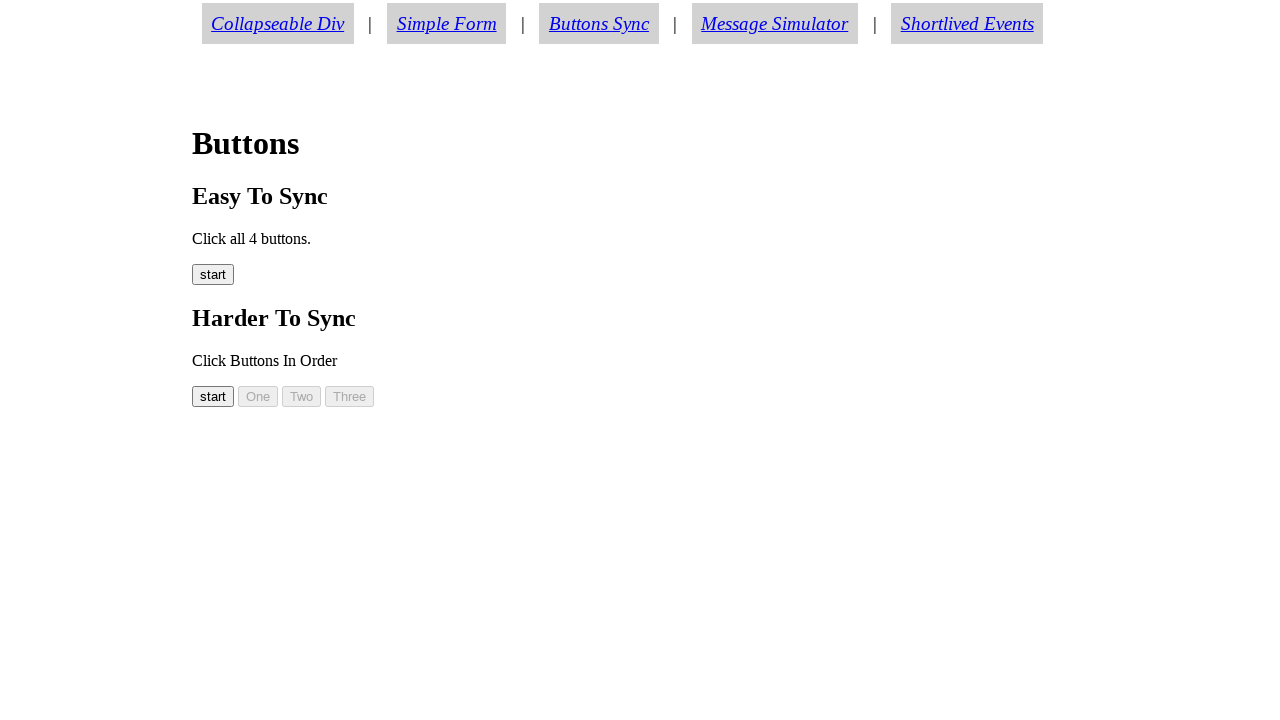

Waited for start button to become visible
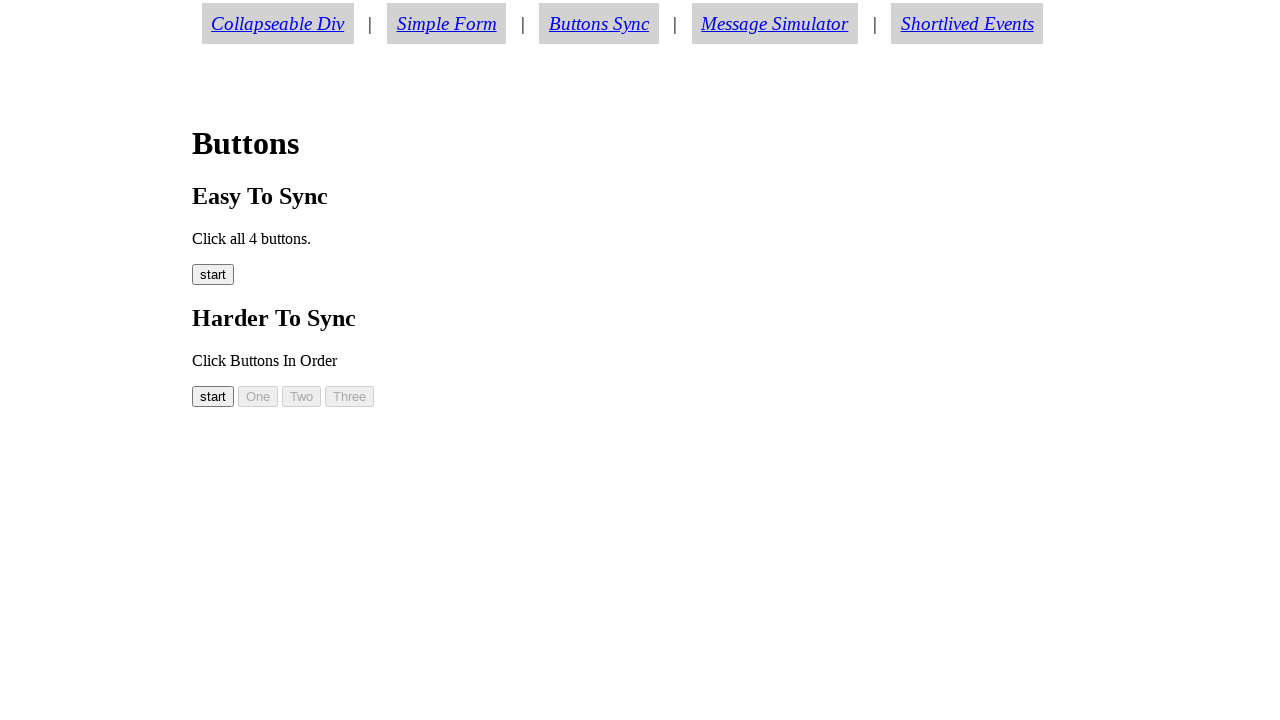

Clicked the start button (button00) at (213, 396) on #button00
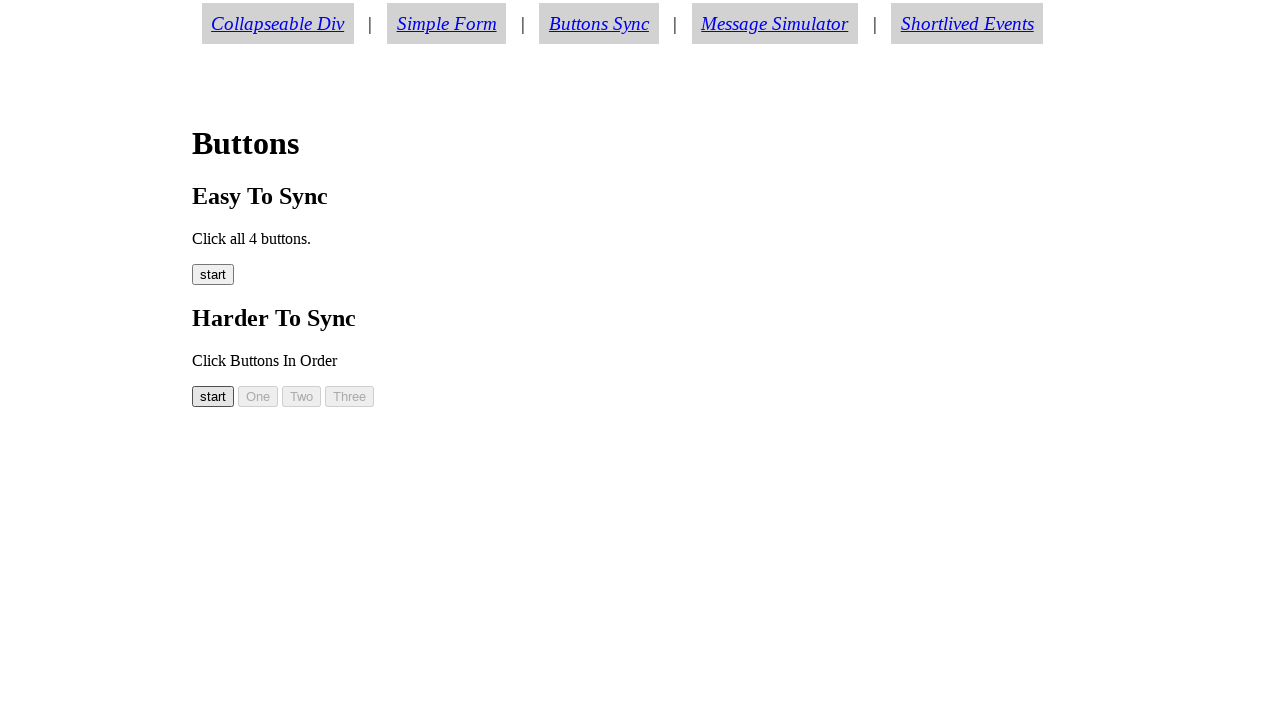

Waited for button01 to become visible and clickable
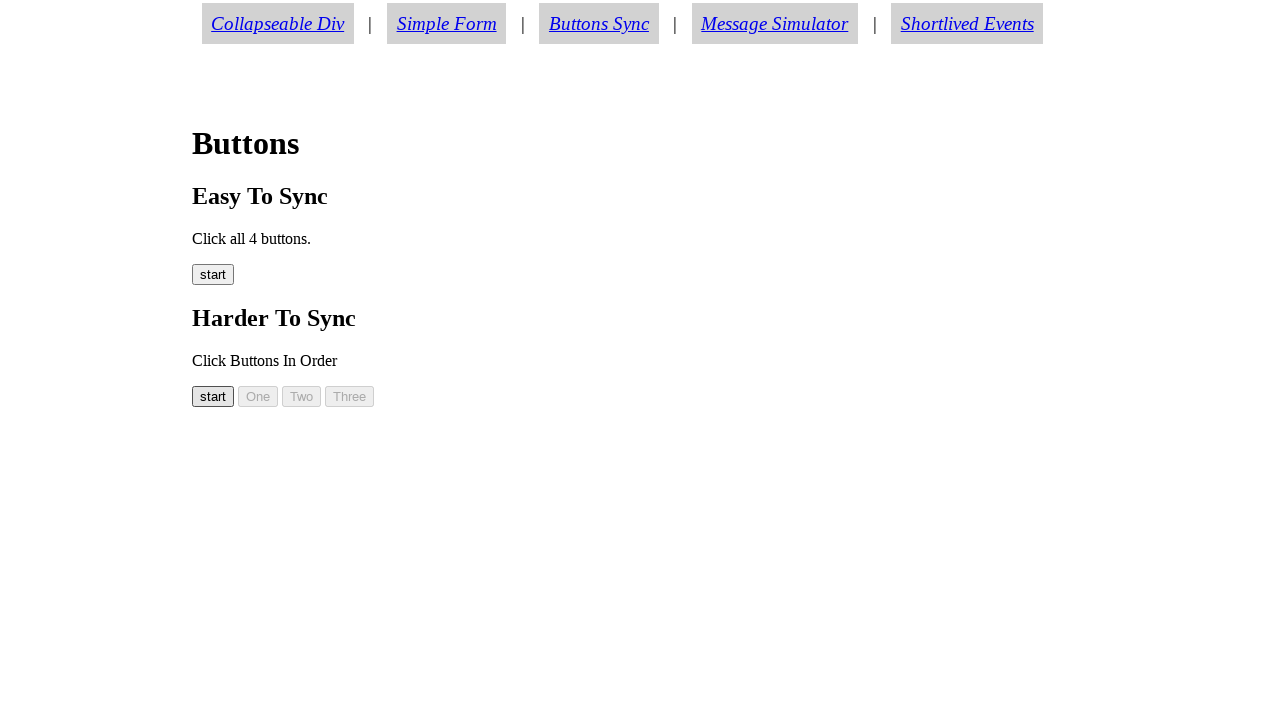

Clicked button01 at (258, 396) on #button01
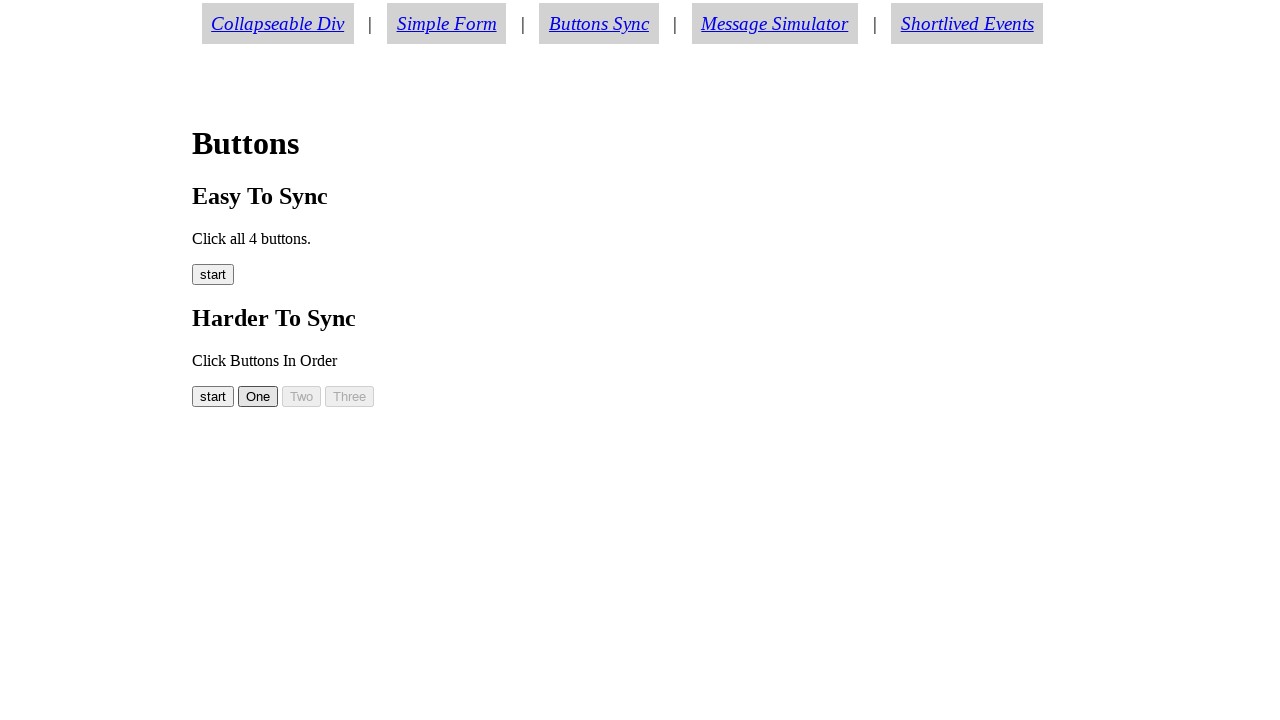

Waited for button02 to become visible and clickable
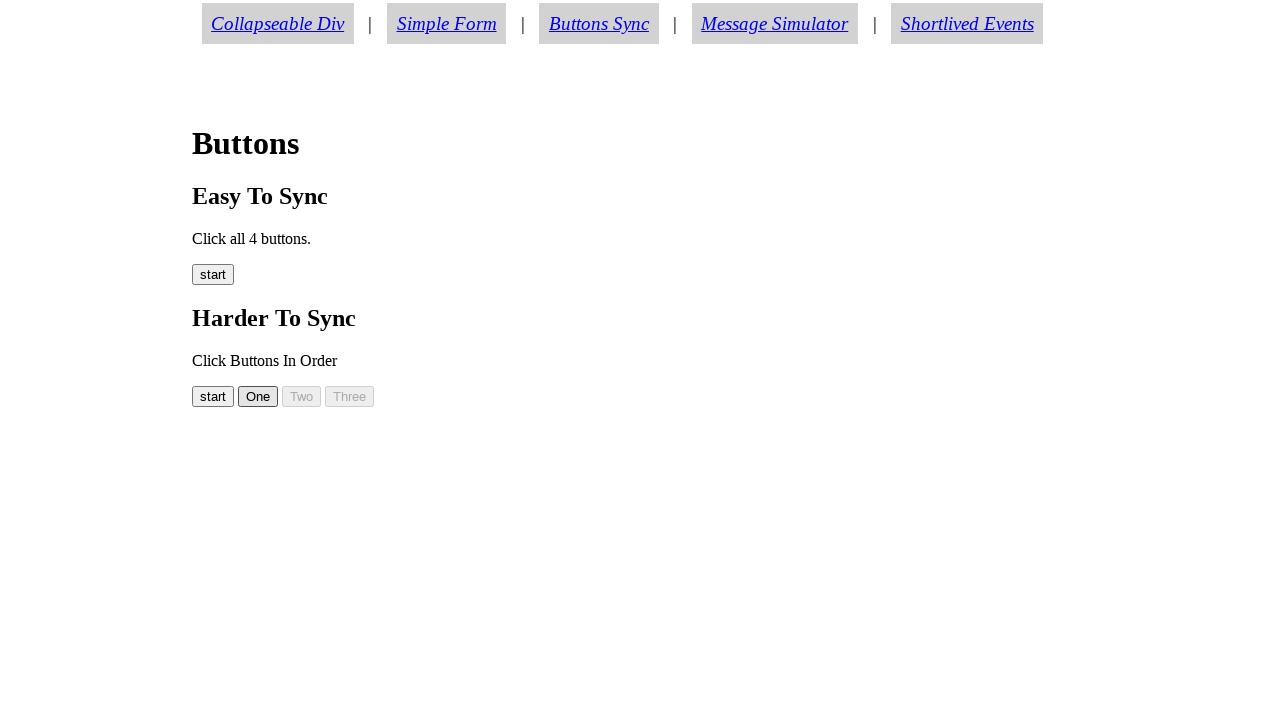

Clicked button02 at (302, 396) on #button02
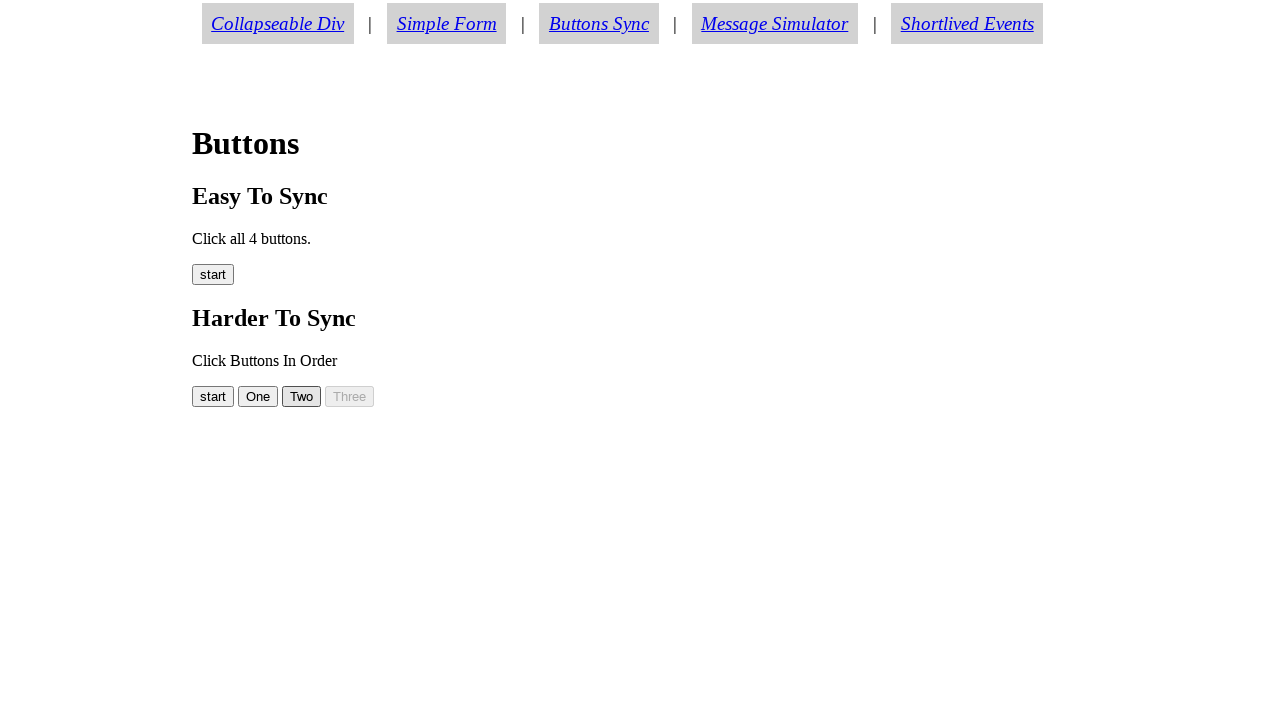

Waited for button03 to become visible and clickable
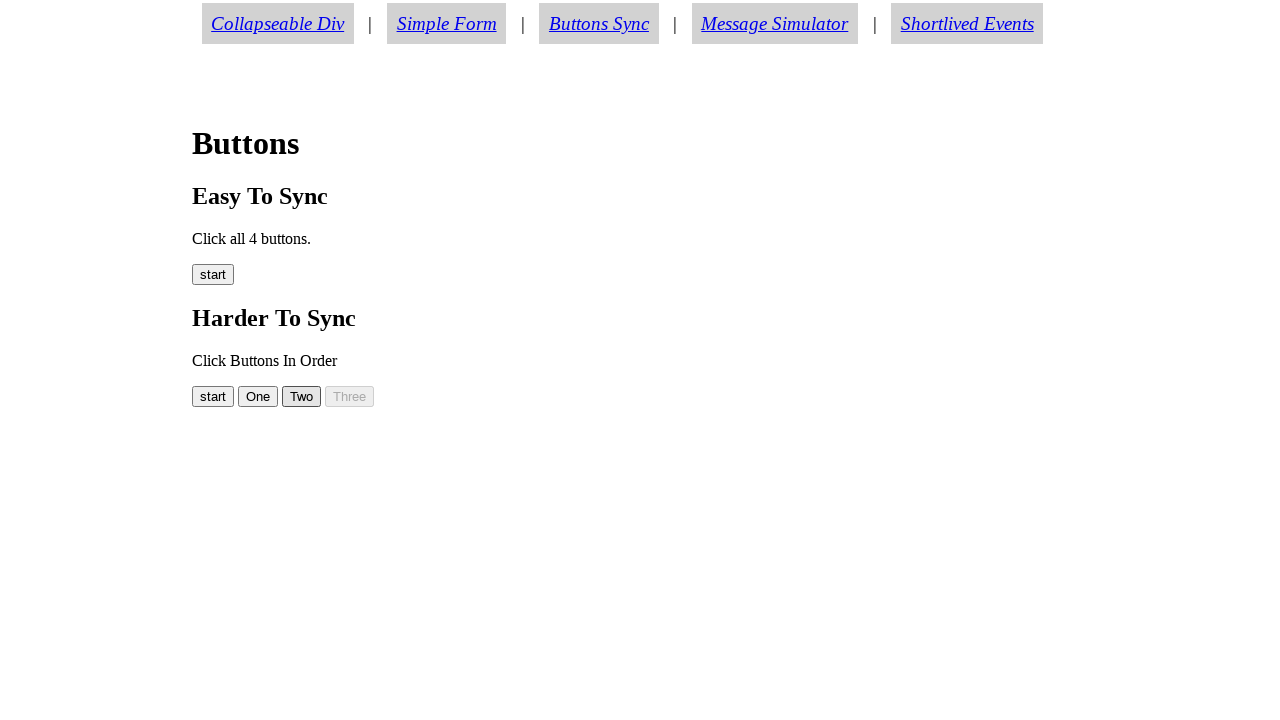

Clicked button03 at (350, 396) on #button03
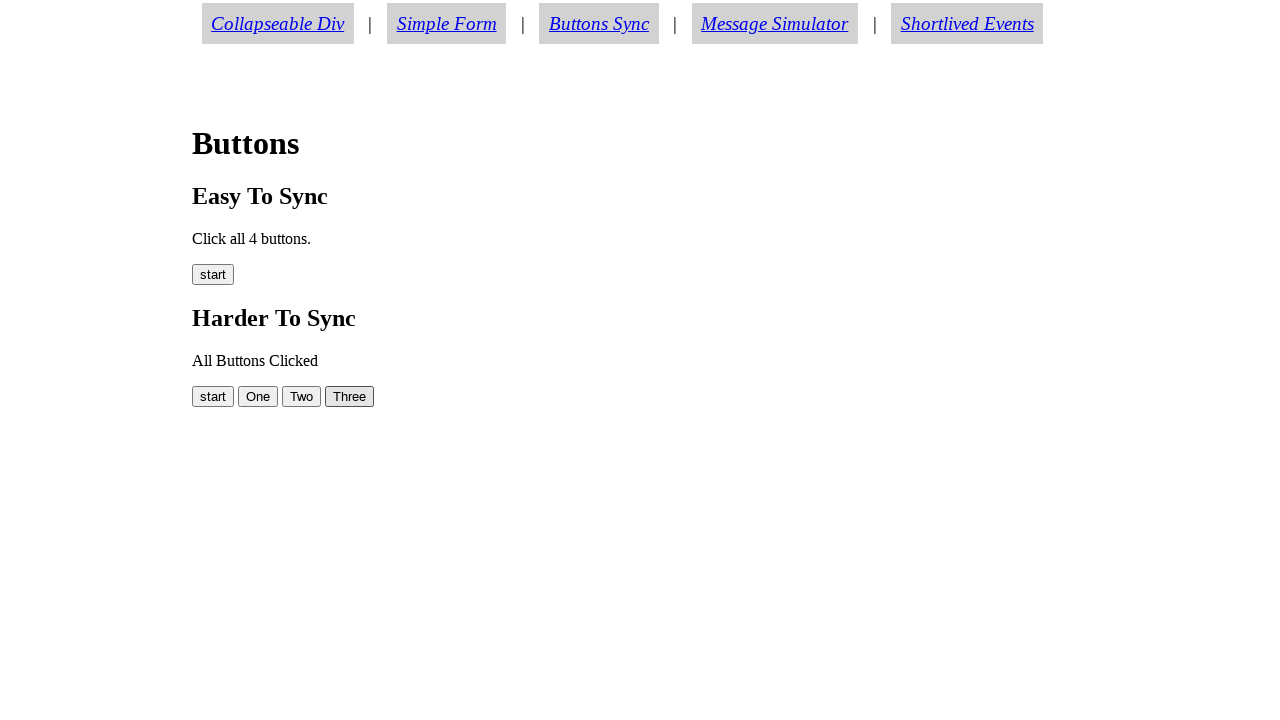

Waited for success message containing 'All Buttons' to appear
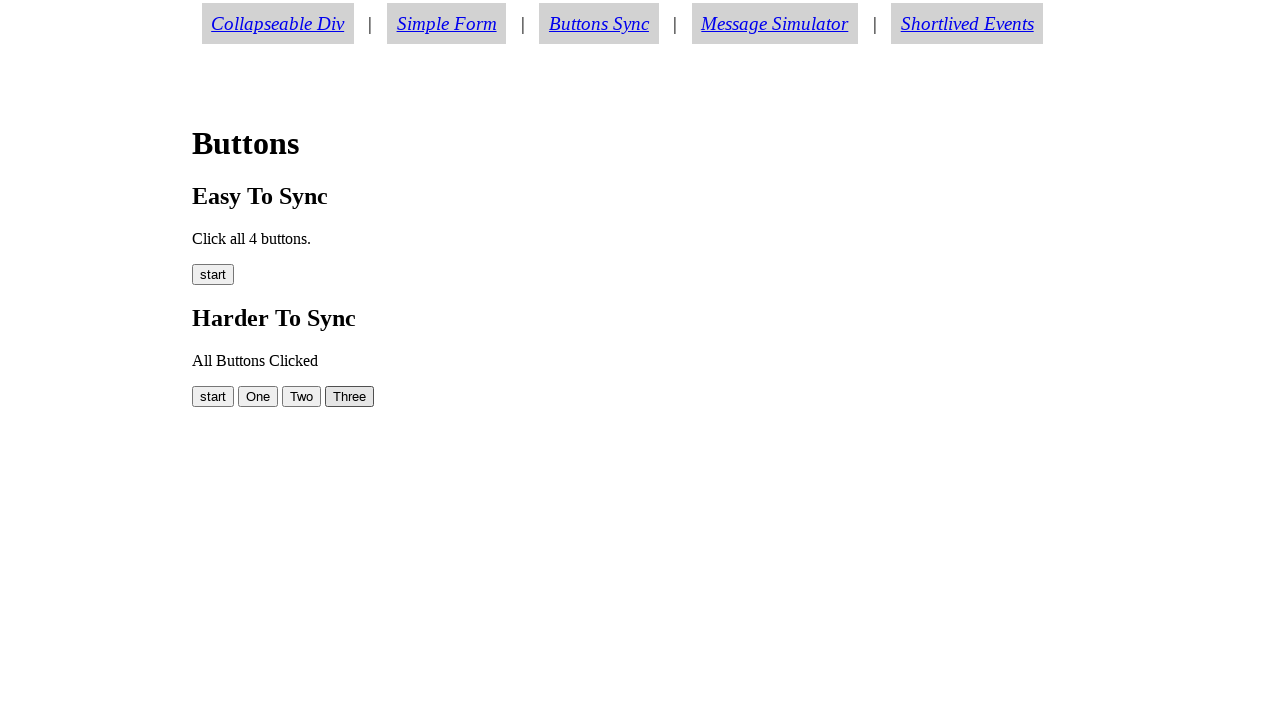

Verified the final success message reads 'All Buttons Clicked'
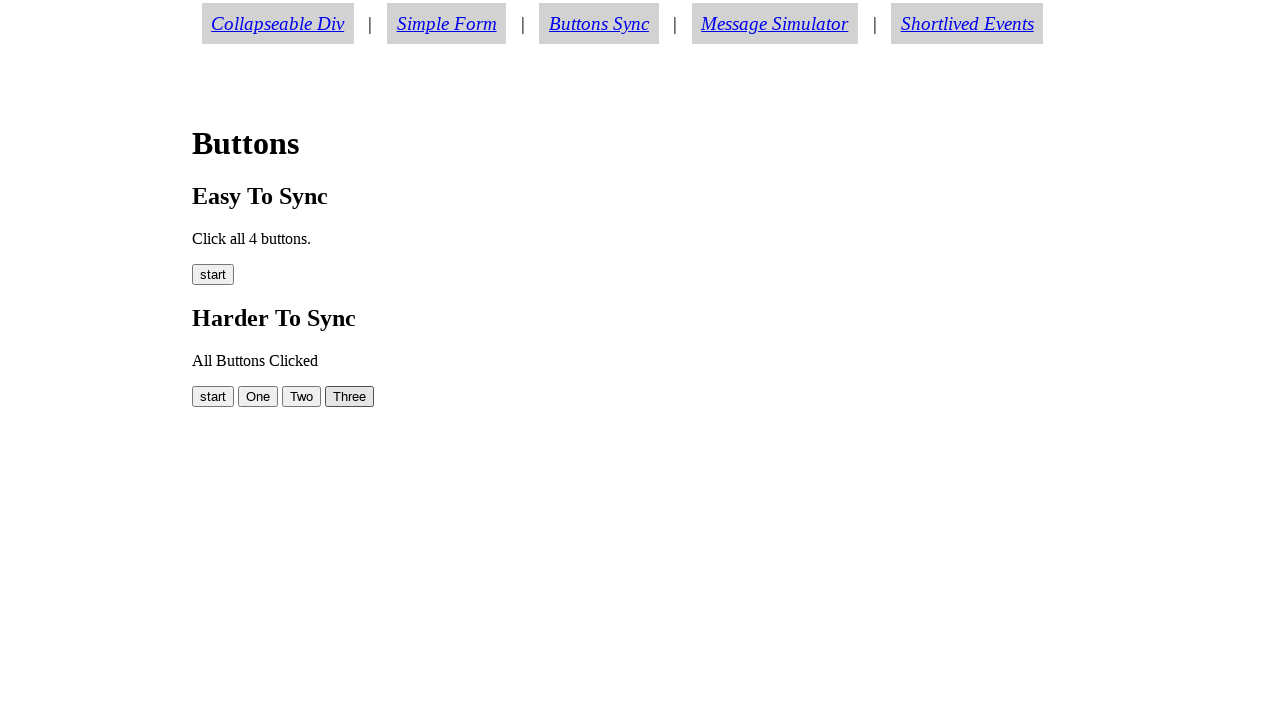

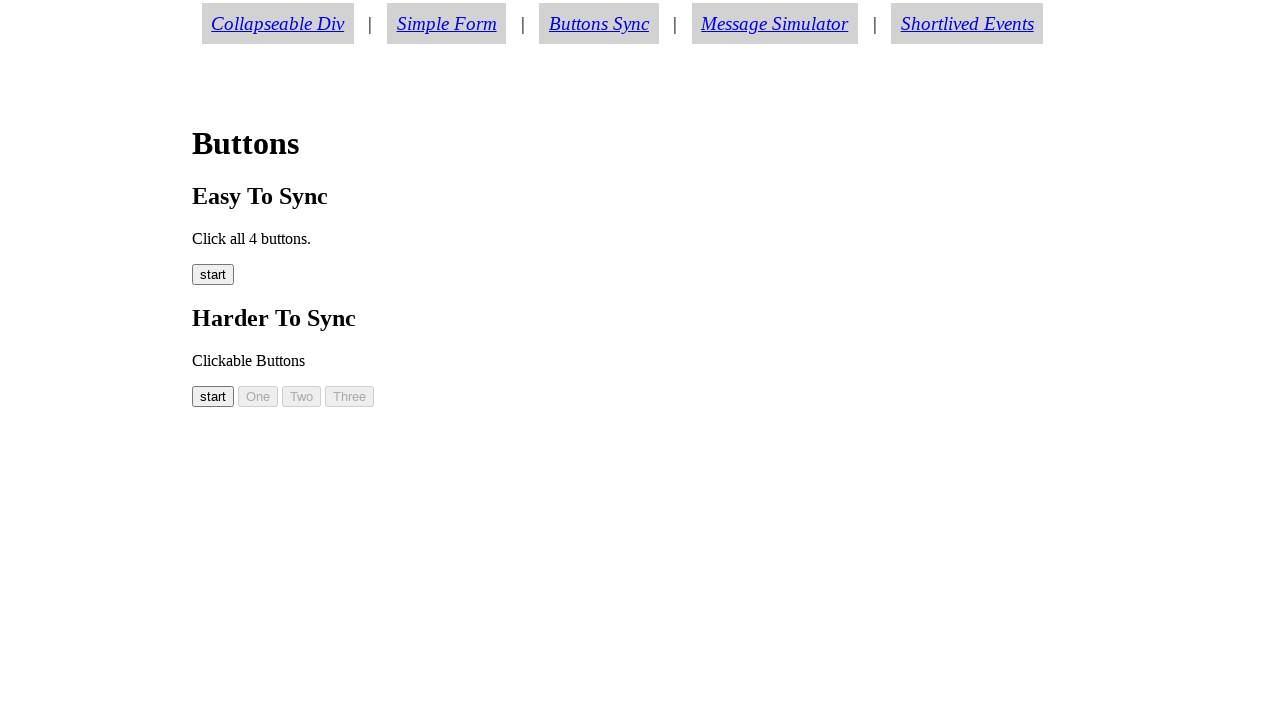